Tests that the complete all checkbox updates state when individual items are completed or cleared

Starting URL: https://demo.playwright.dev/todomvc

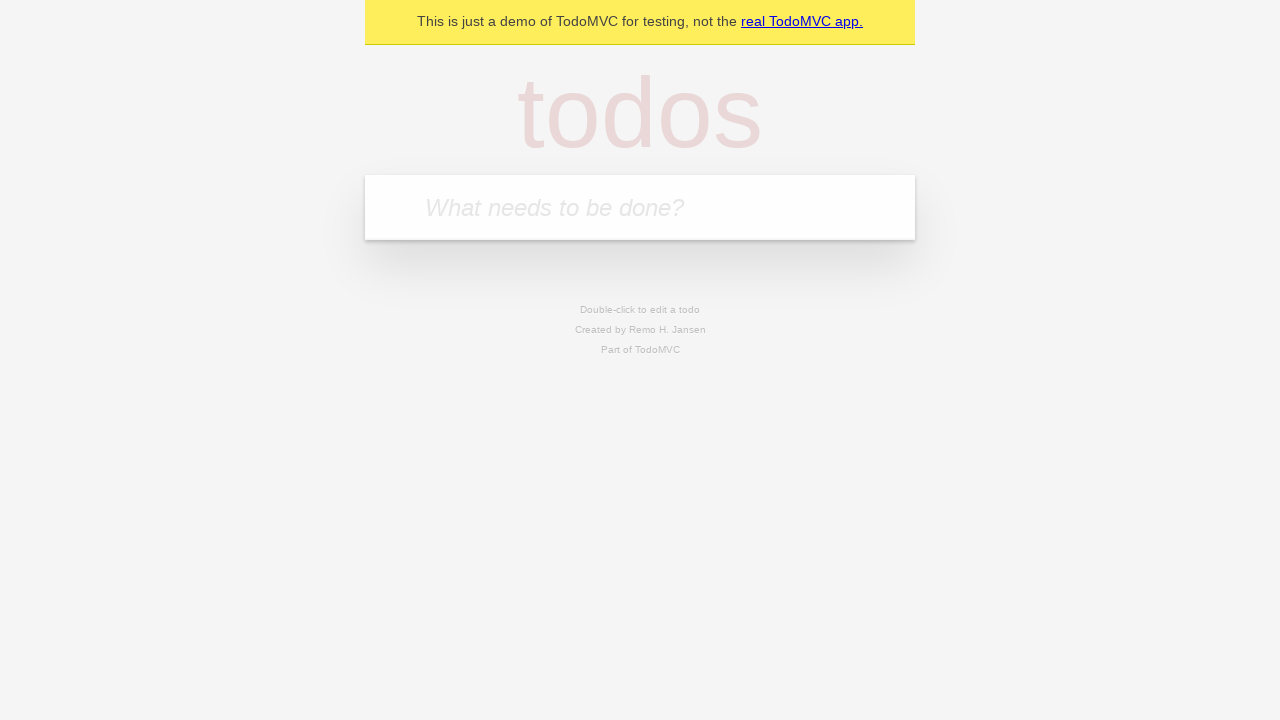

Filled todo input with 'buy some cheese' on internal:attr=[placeholder="What needs to be done?"i]
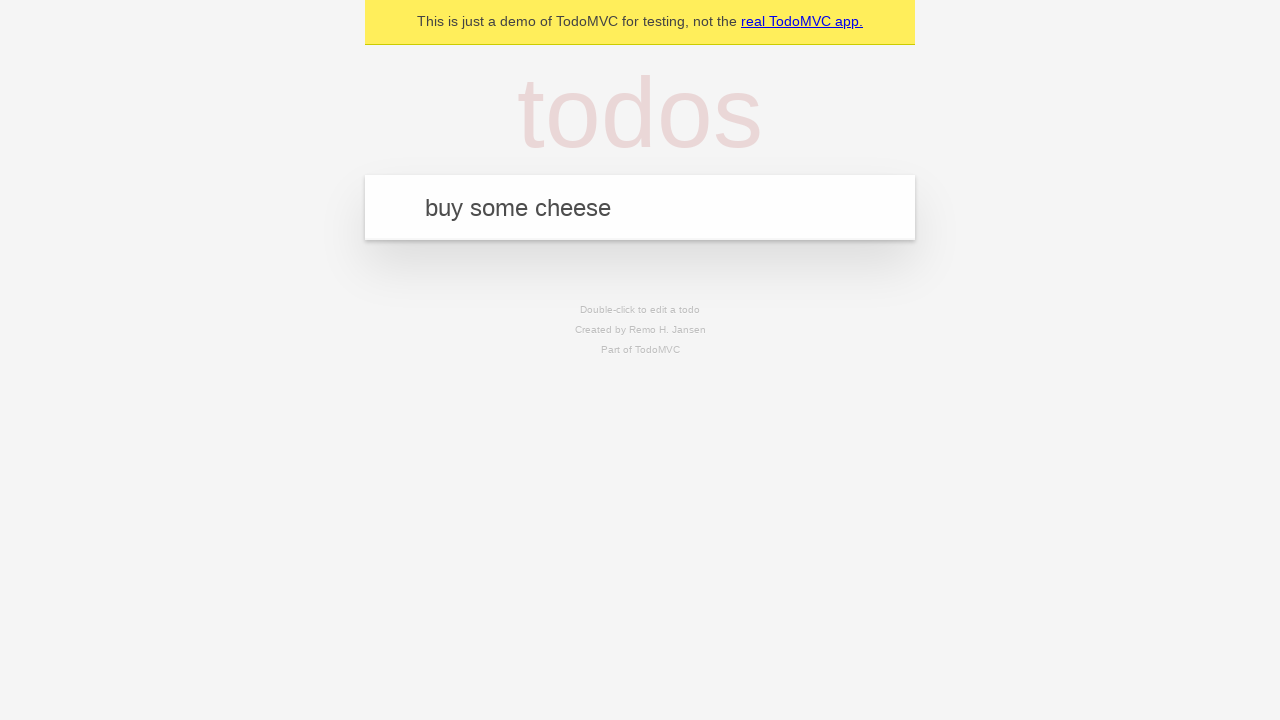

Pressed Enter to add first todo on internal:attr=[placeholder="What needs to be done?"i]
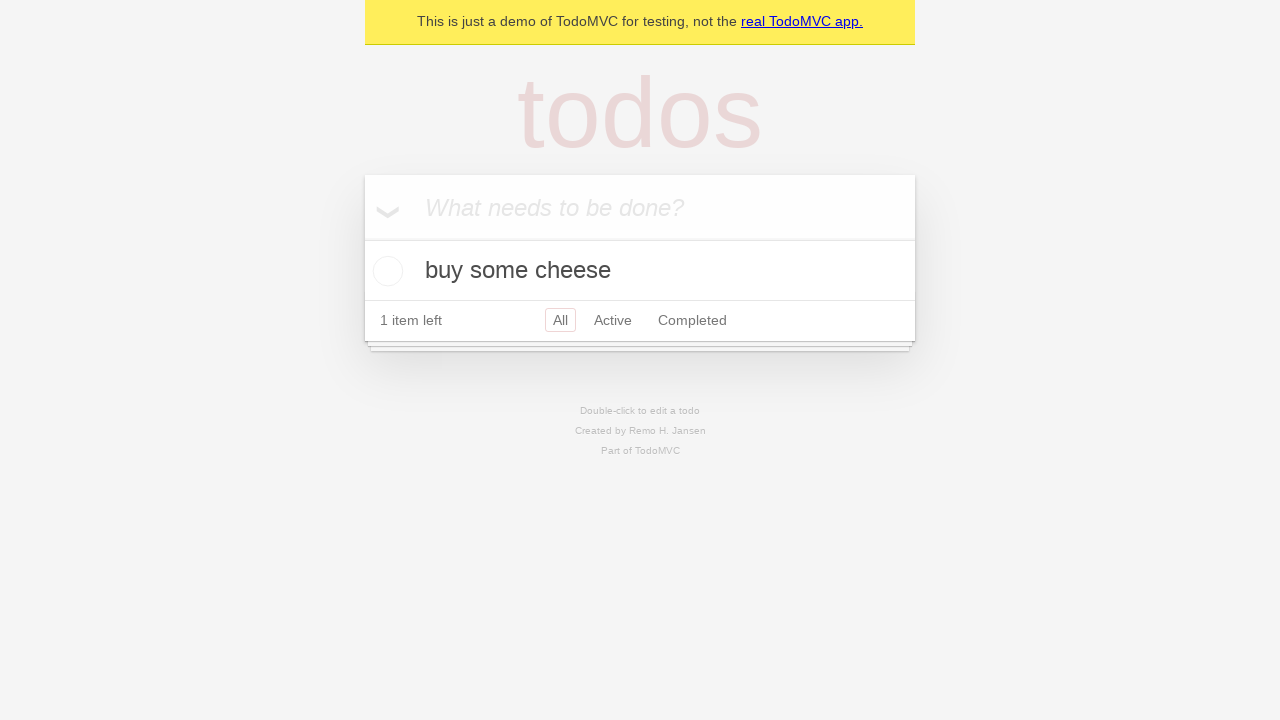

Filled todo input with 'feed the cat' on internal:attr=[placeholder="What needs to be done?"i]
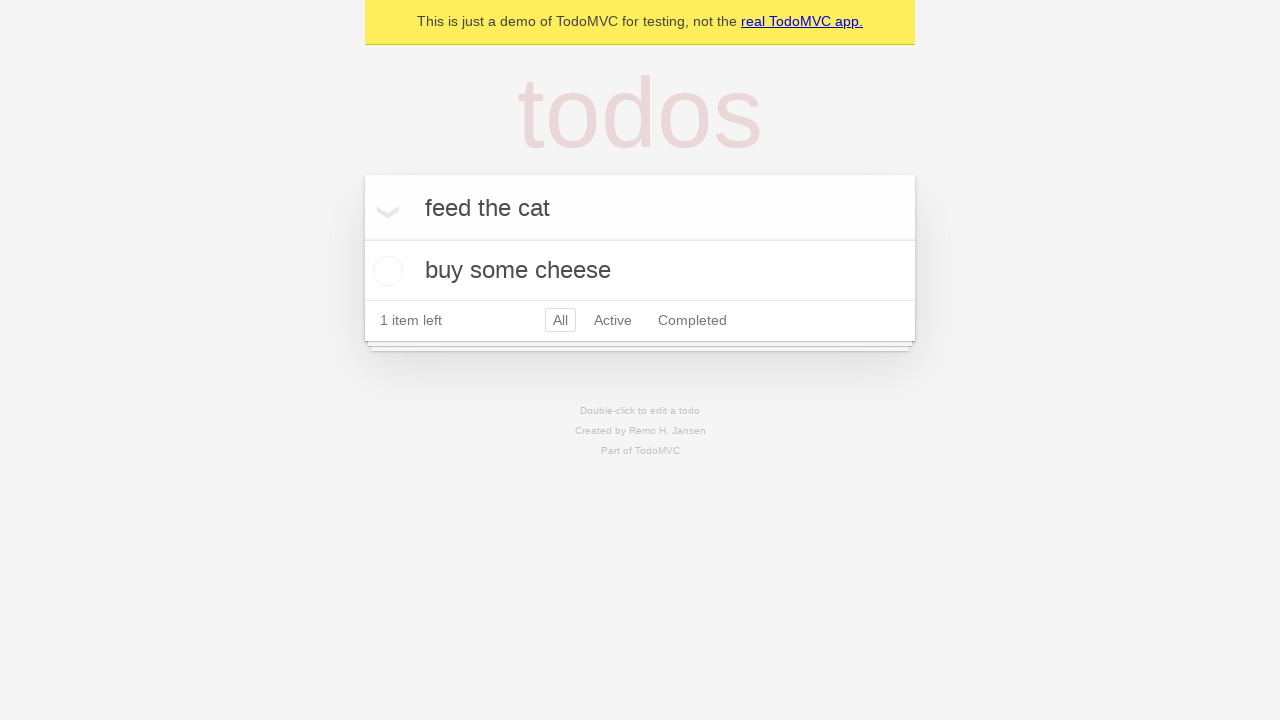

Pressed Enter to add second todo on internal:attr=[placeholder="What needs to be done?"i]
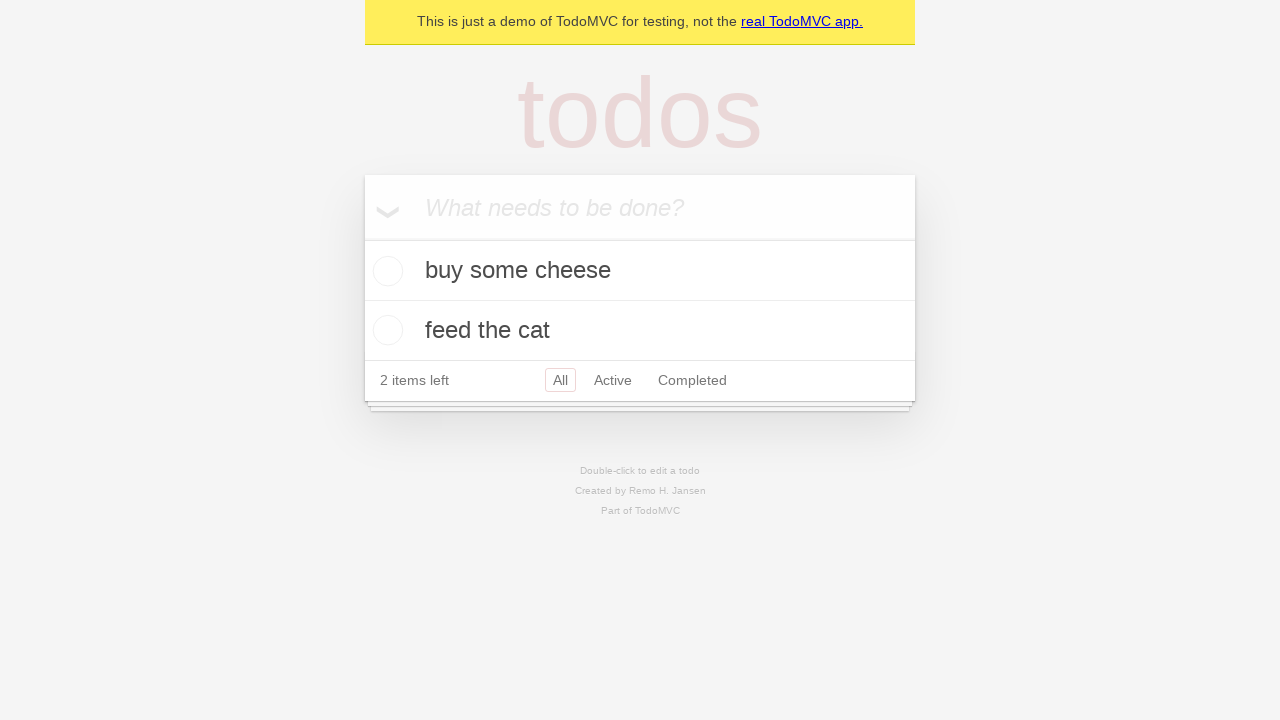

Filled todo input with 'book a doctors appointment' on internal:attr=[placeholder="What needs to be done?"i]
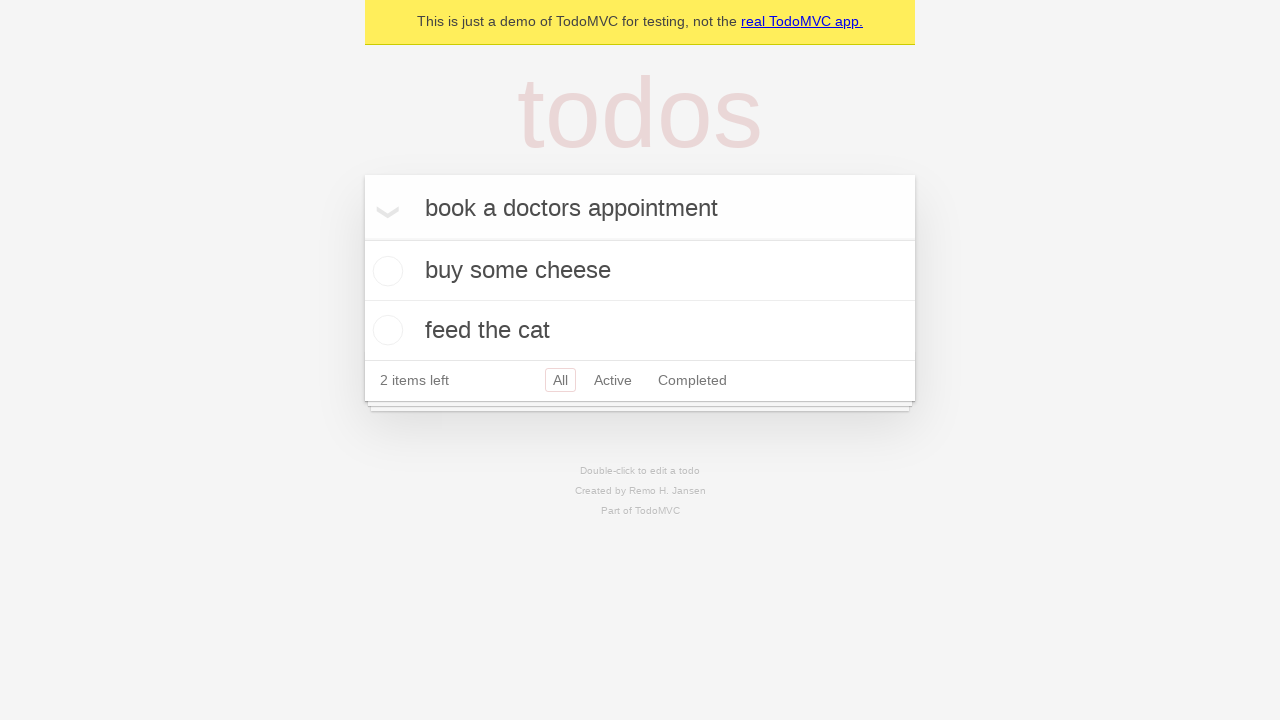

Pressed Enter to add third todo on internal:attr=[placeholder="What needs to be done?"i]
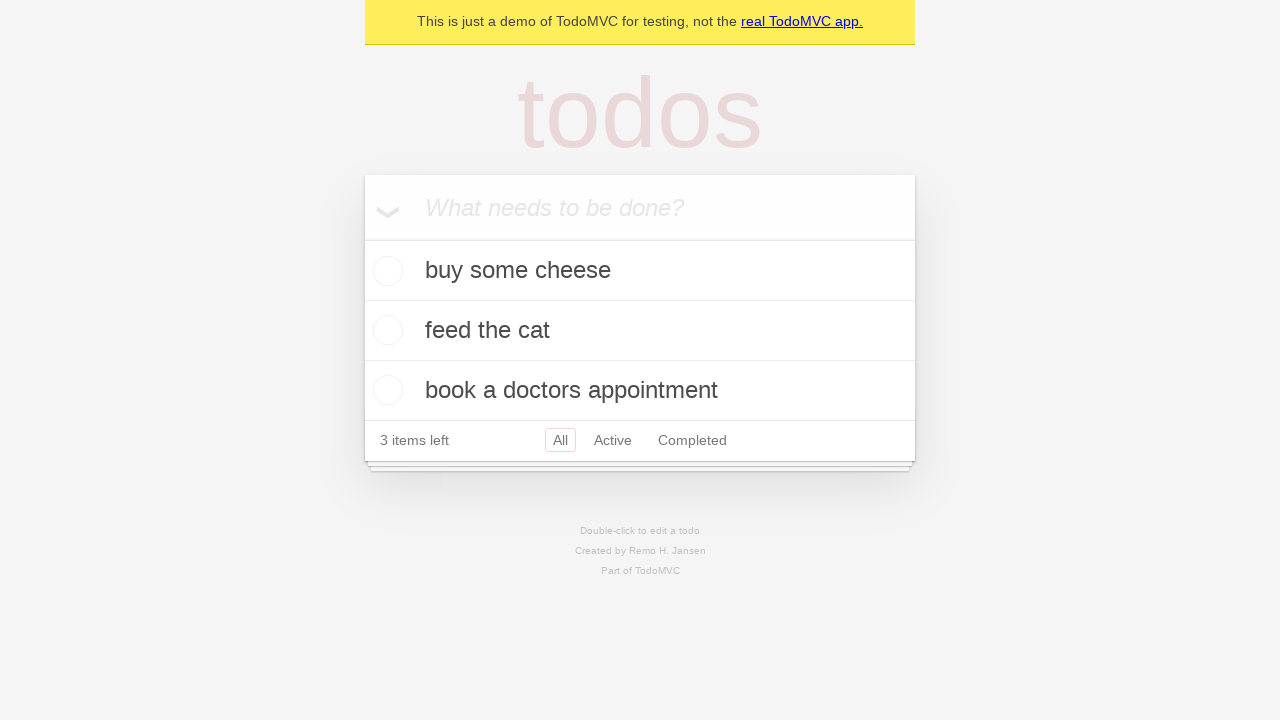

Waited for all 3 todos to appear
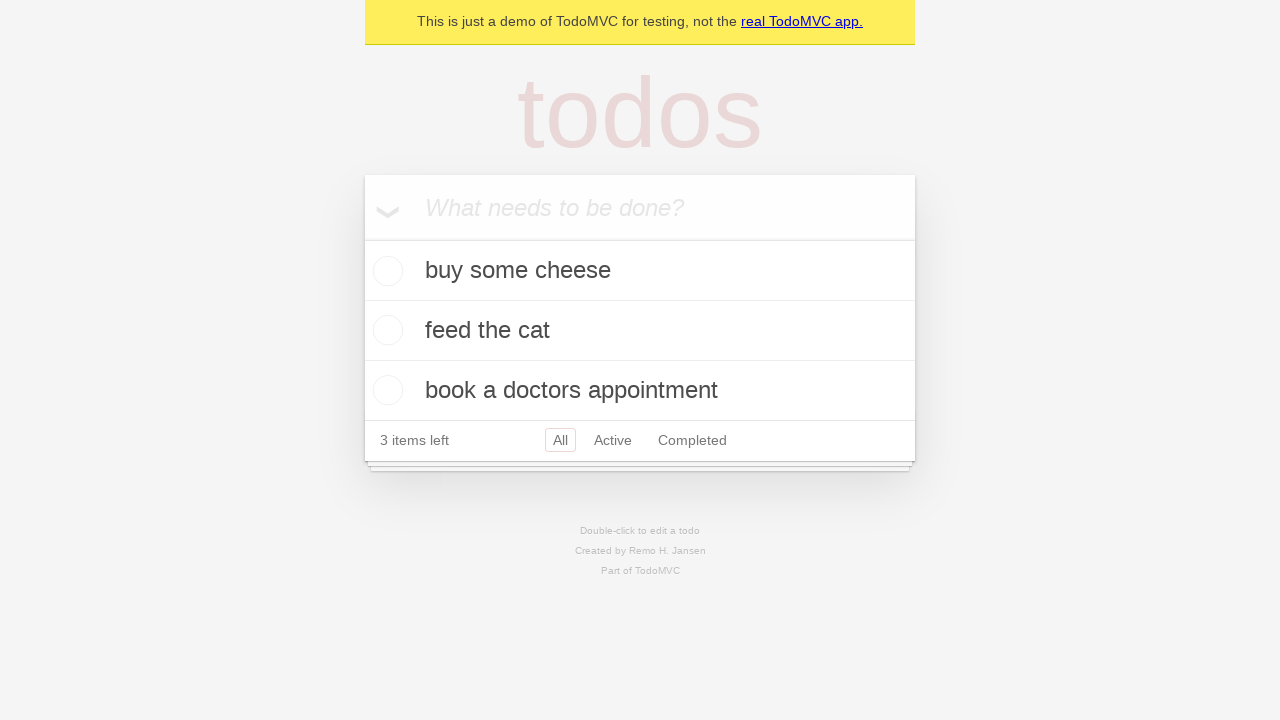

Clicked 'Mark all as complete' checkbox to check all todos at (362, 238) on internal:label="Mark all as complete"i
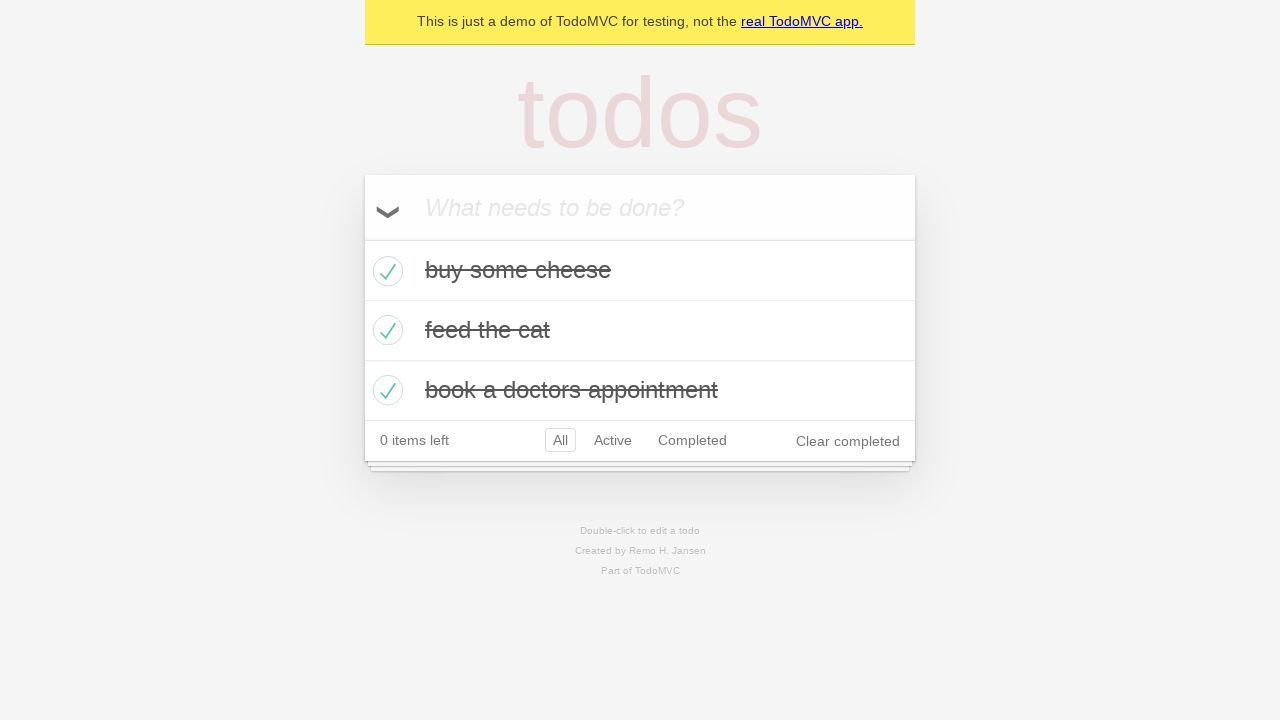

Unchecked the first todo item at (385, 271) on internal:testid=[data-testid="todo-item"s] >> nth=0 >> internal:role=checkbox
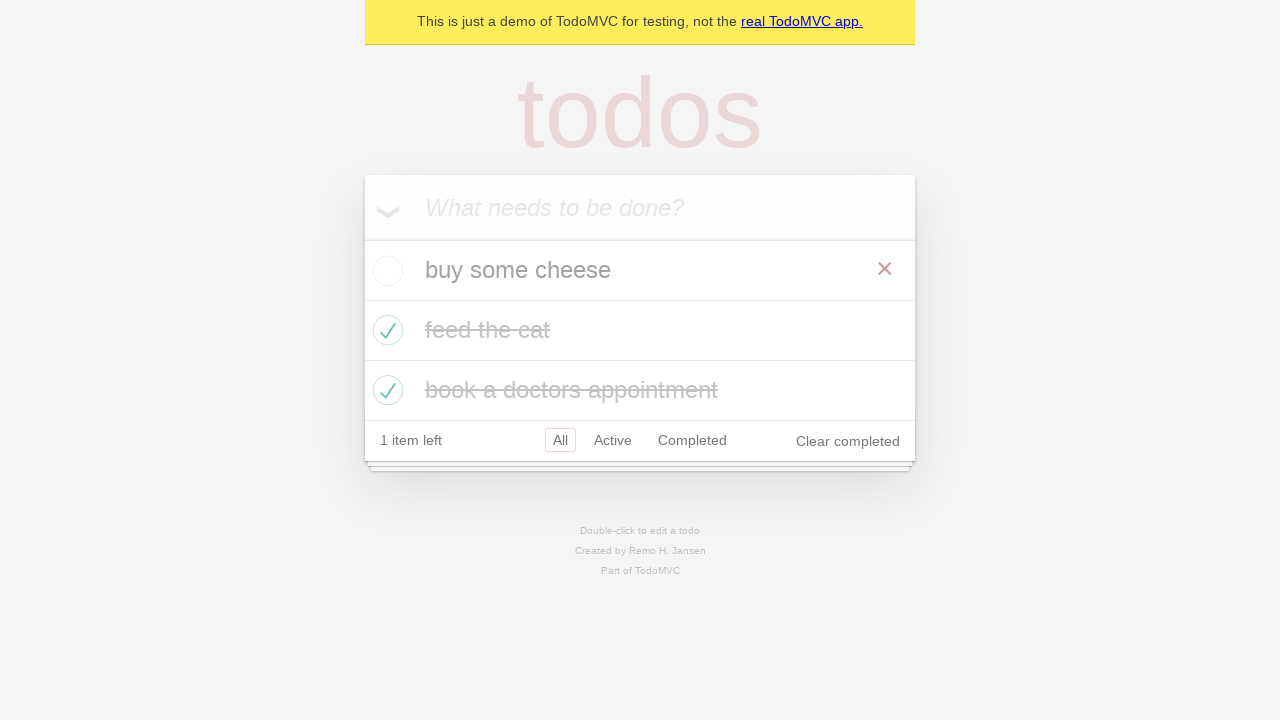

Checked the first todo item again at (385, 271) on internal:testid=[data-testid="todo-item"s] >> nth=0 >> internal:role=checkbox
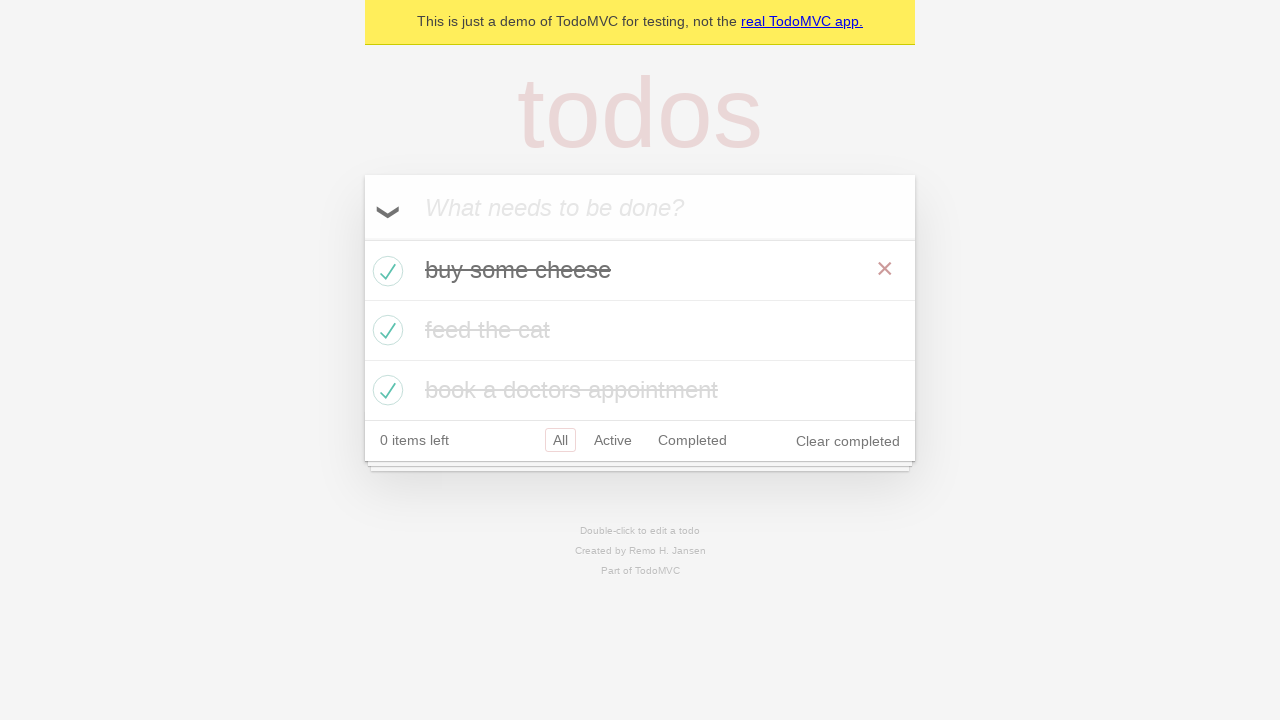

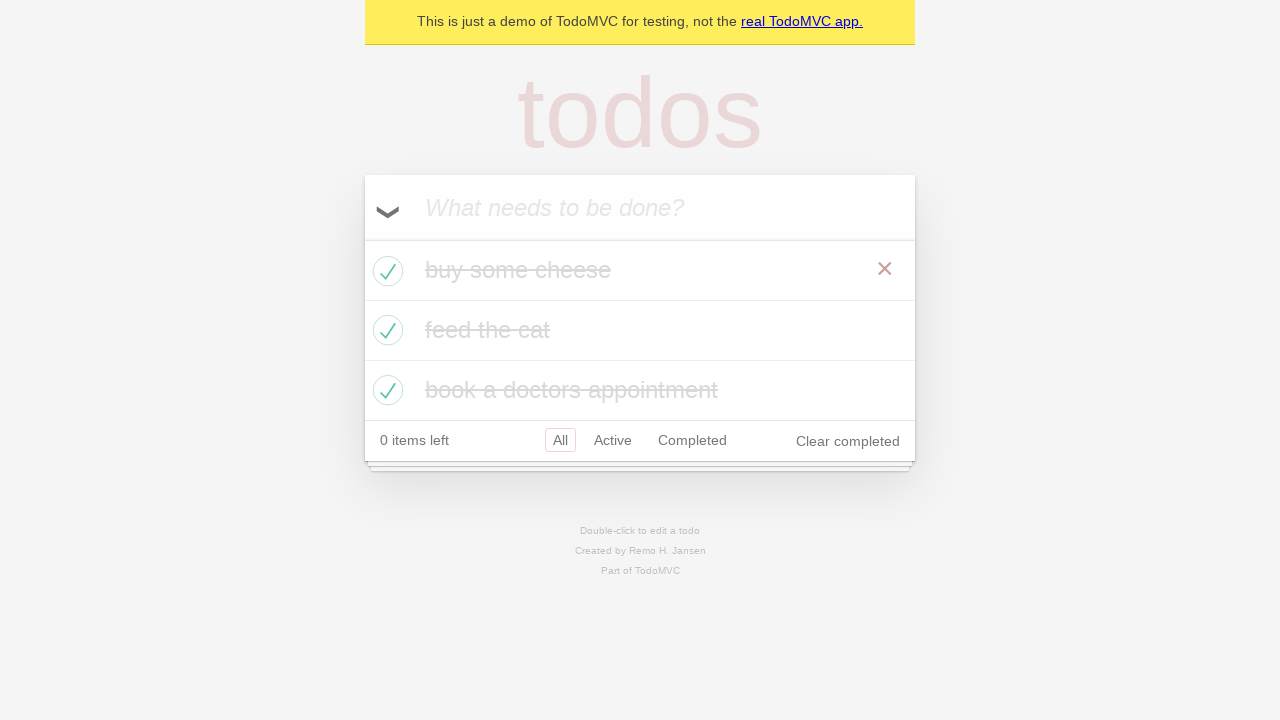